Tests explicit wait functionality by clicking a button and waiting for a paragraph element to become visible before clicking it

Starting URL: https://testeroprogramowania.github.io/selenium/wait2.html

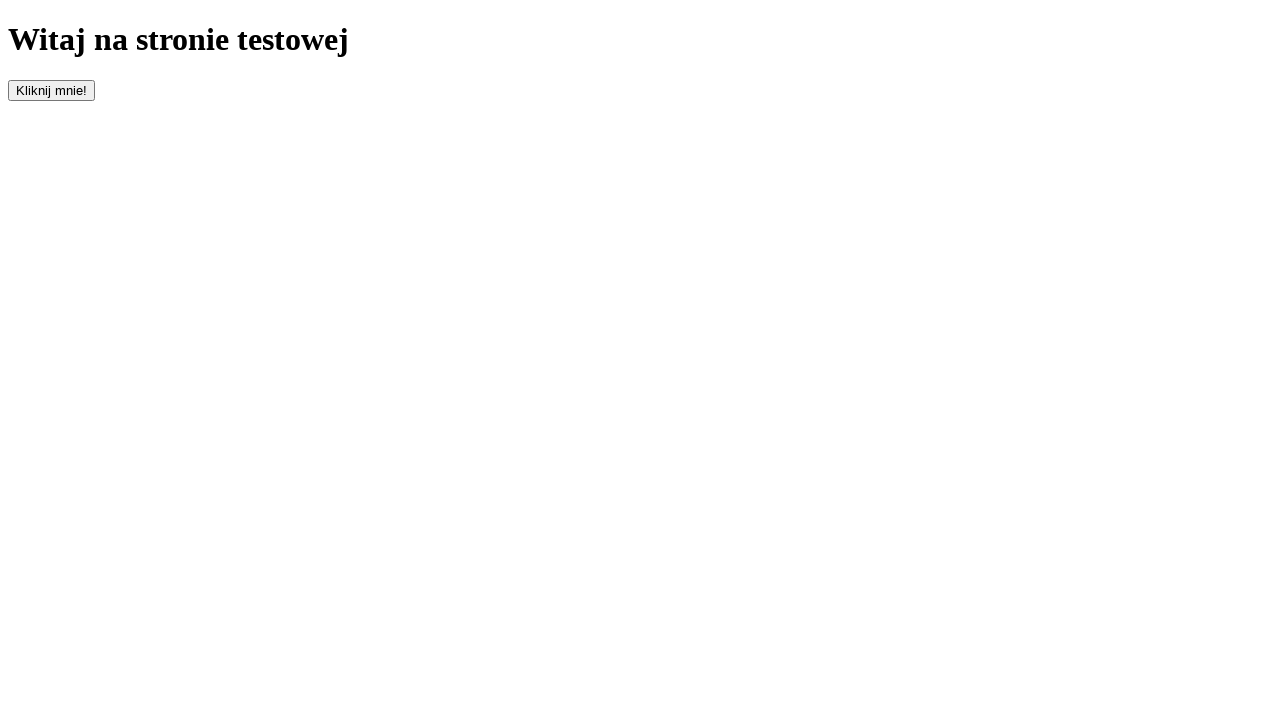

Navigated to wait2.html test page
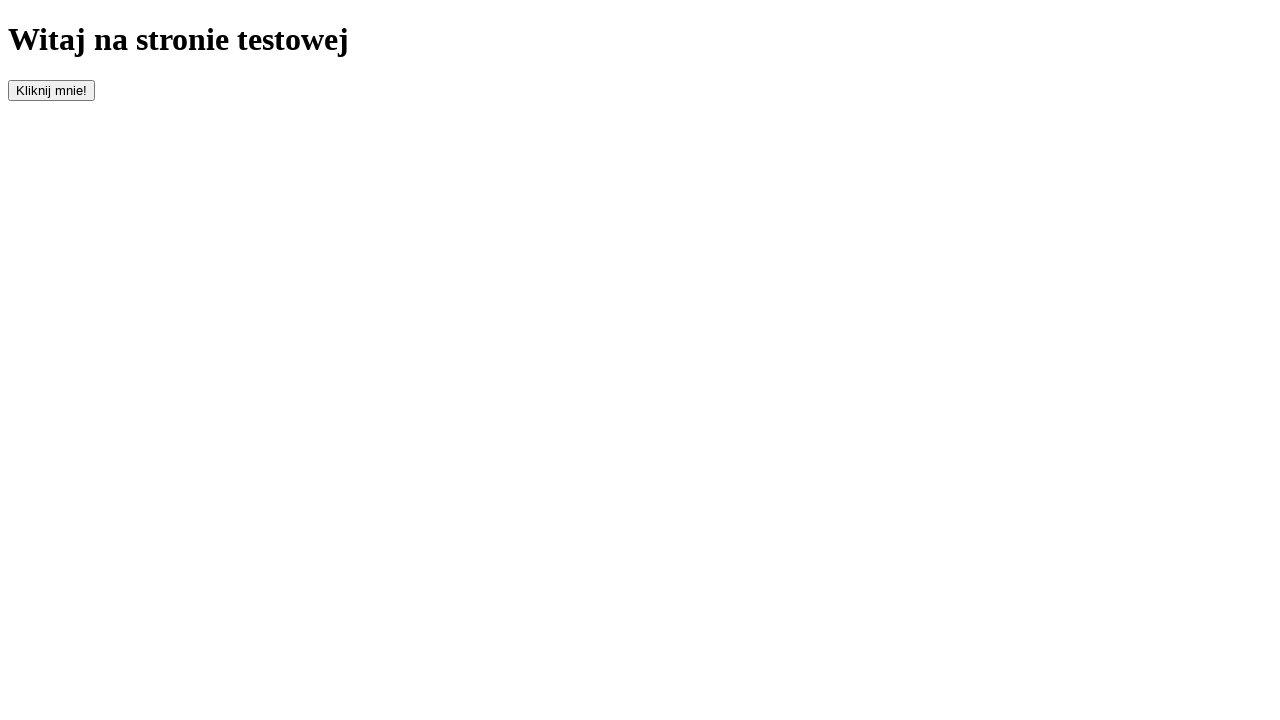

Clicked the 'clickOnMe' button to trigger element appearance at (52, 90) on #clickOnMe
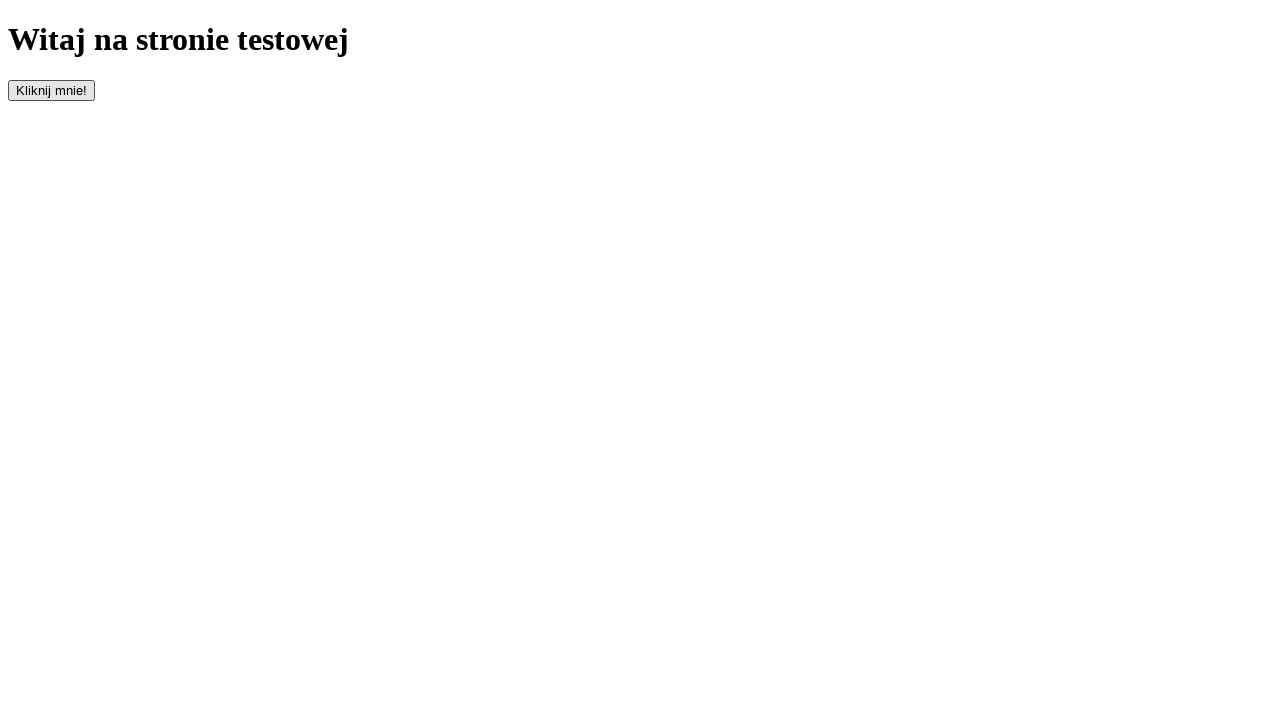

Waited for paragraph element to become visible
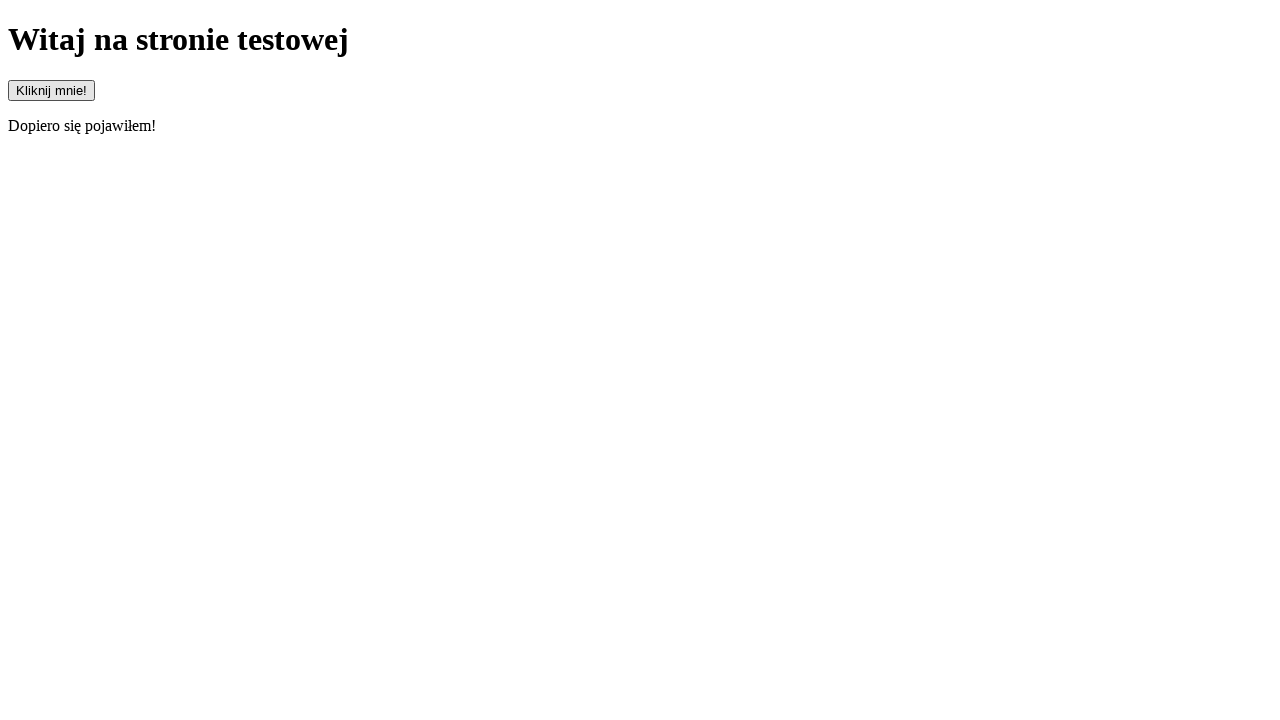

Clicked the now-visible paragraph element at (640, 126) on p
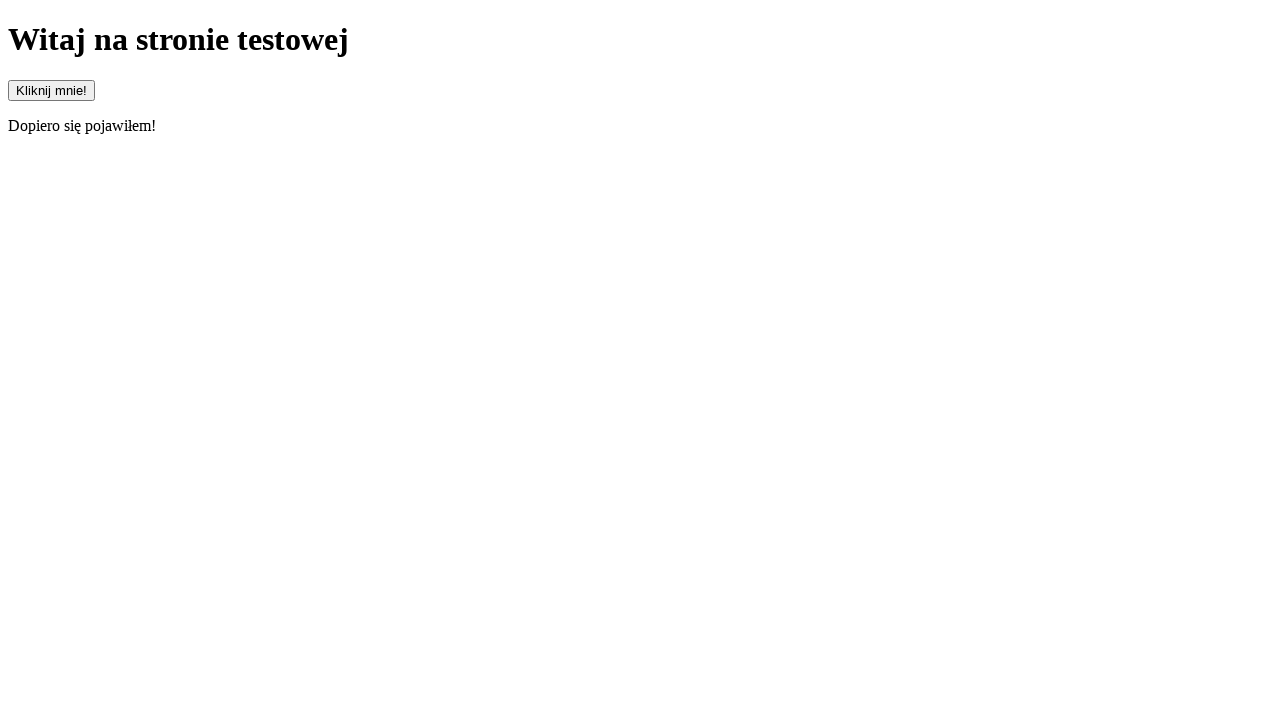

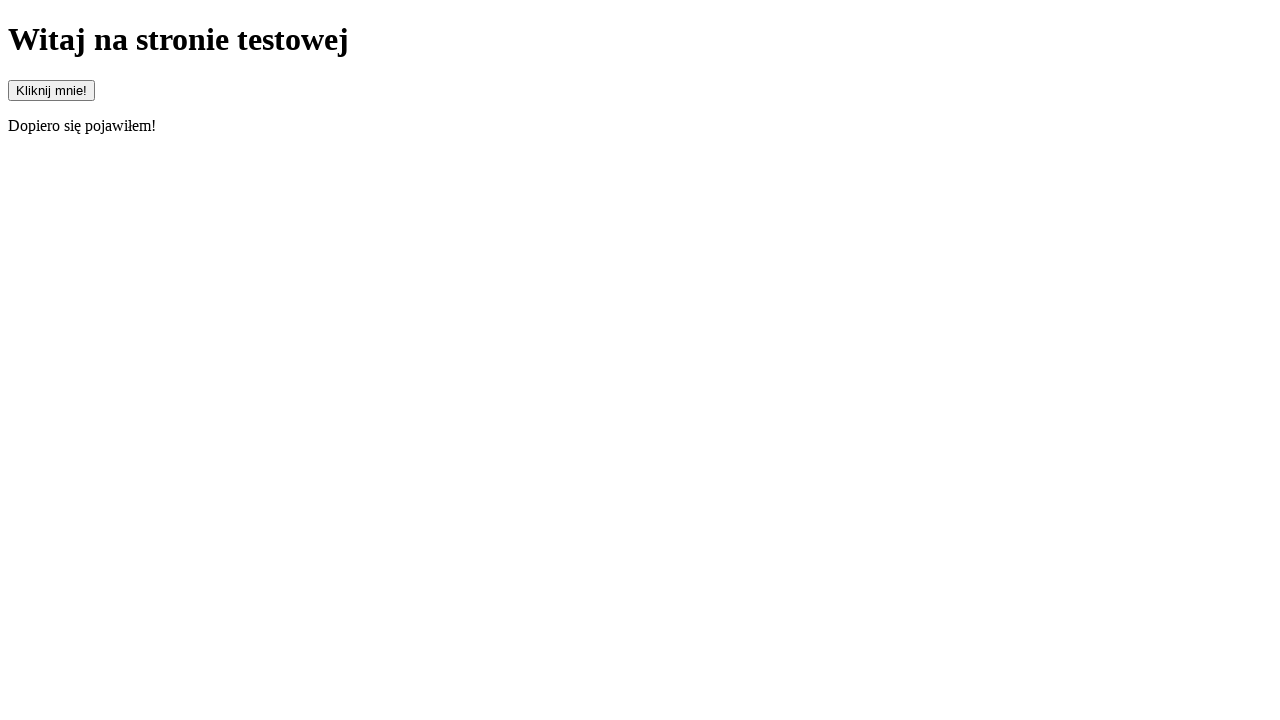